Tests editing a completed task and verifies that the completed state remains unchanged after editing

Starting URL: https://demo.playwright.dev/todomvc

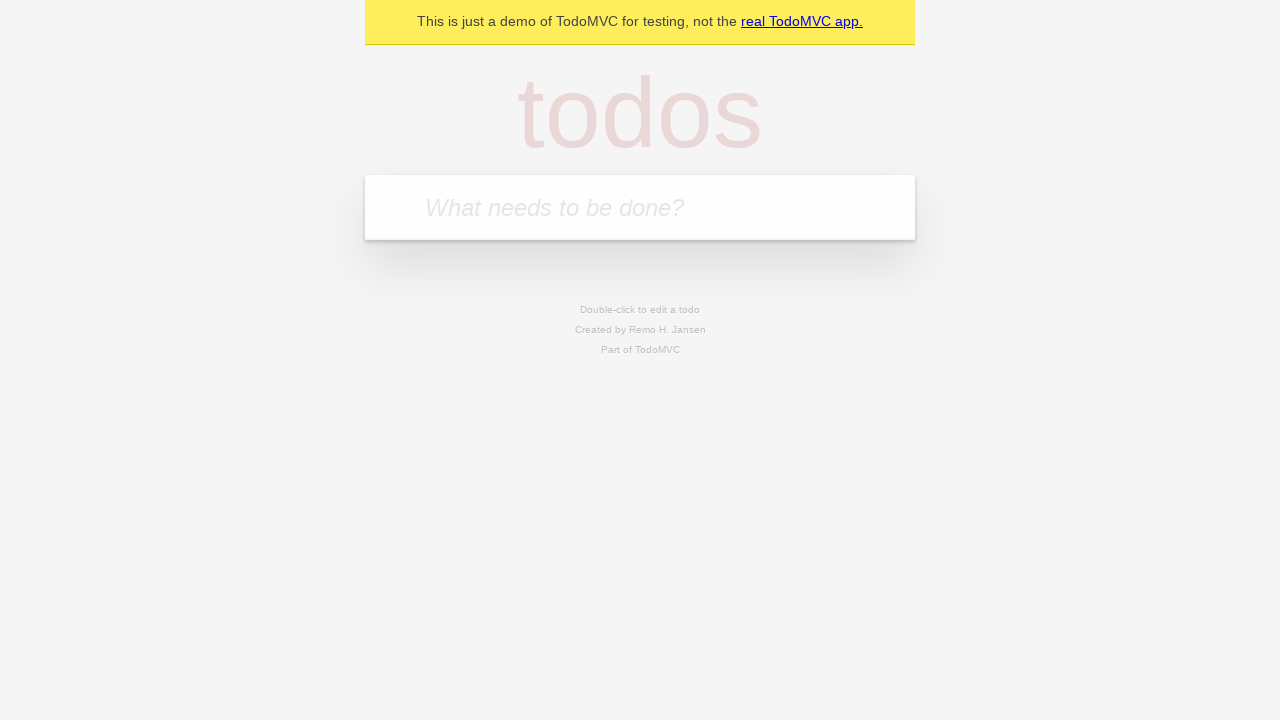

Filled new todo field with 'water plants' on .new-todo
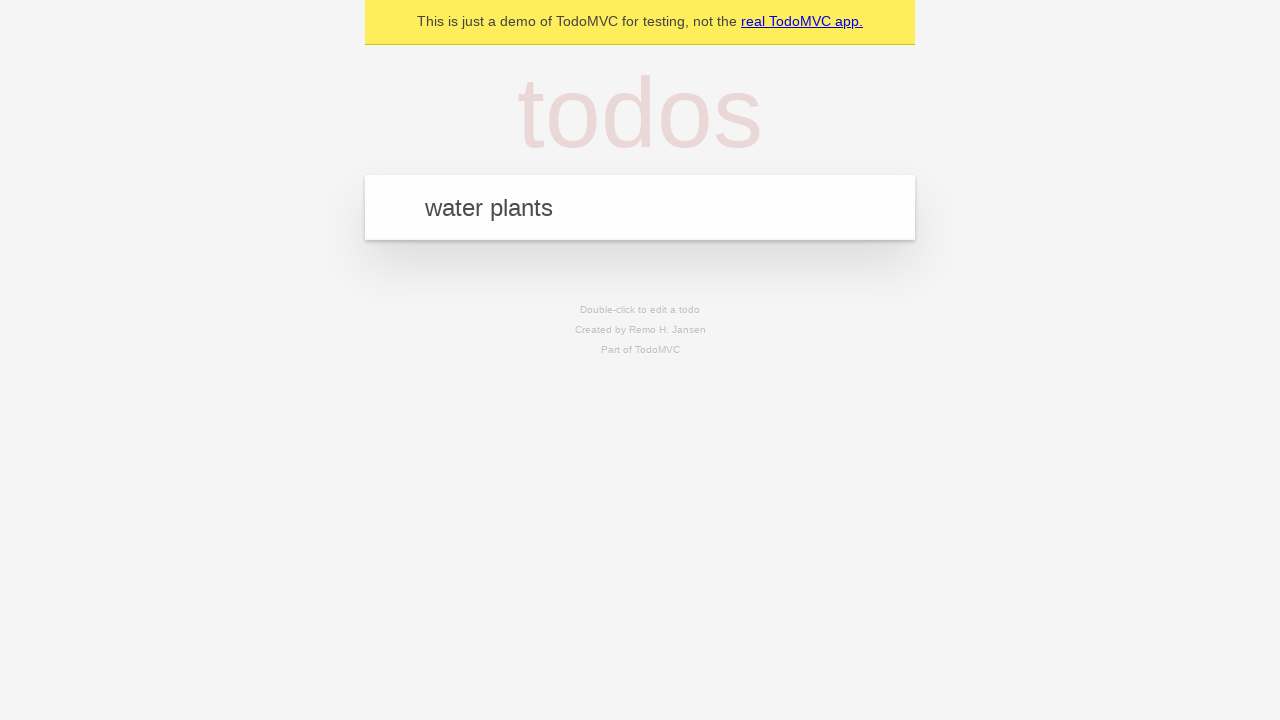

Pressed Enter to add 'water plants' task on .new-todo
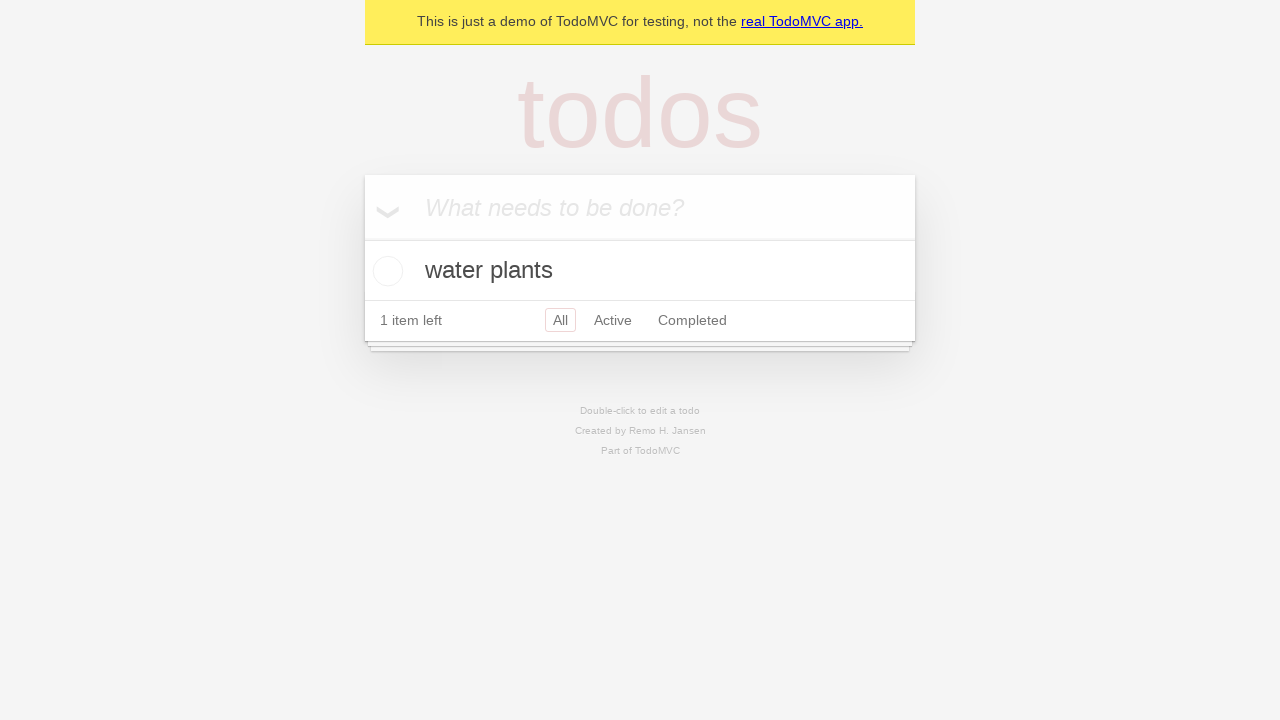

Filled new todo field with 'clean fridge' on .new-todo
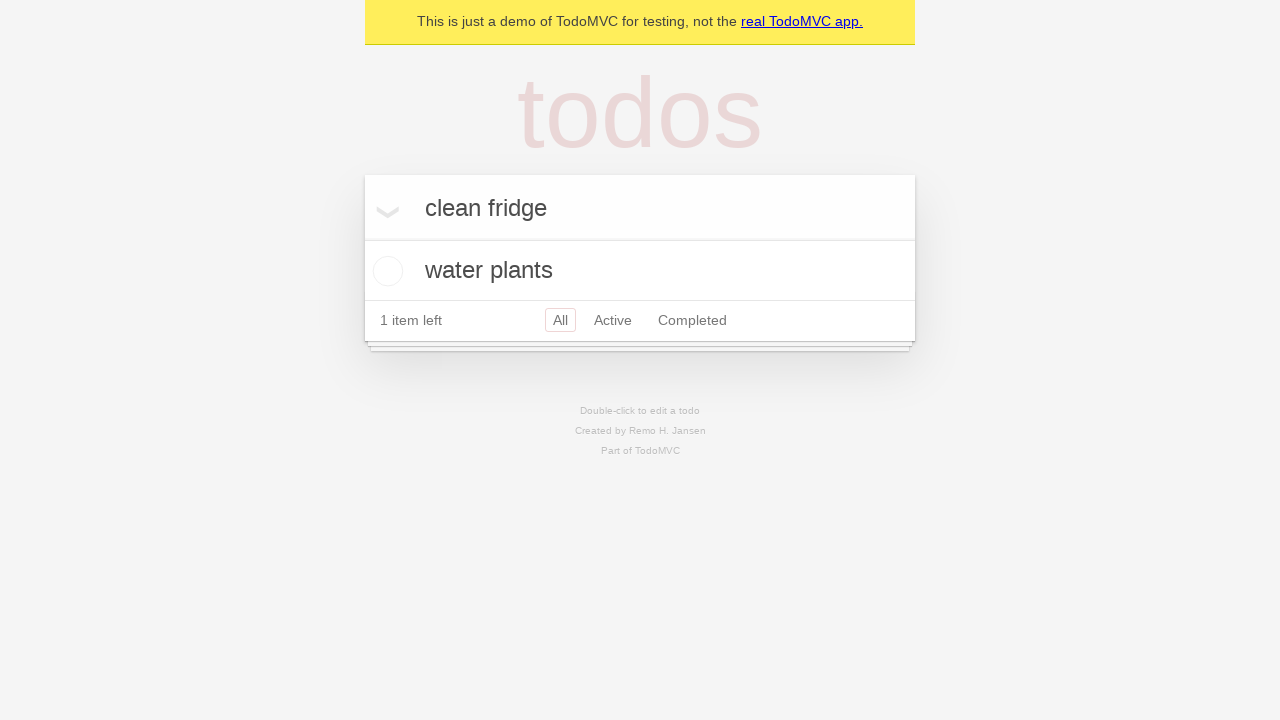

Pressed Enter to add 'clean fridge' task on .new-todo
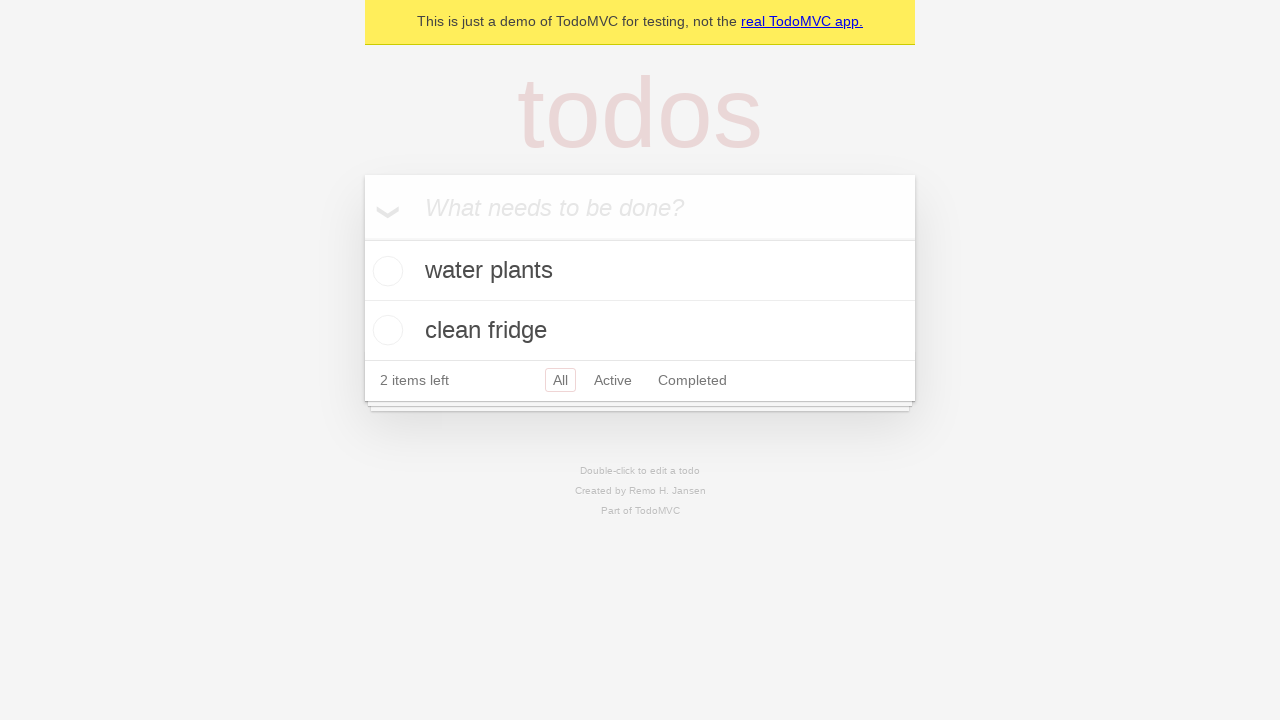

Filled new todo field with 'fold laundry' on .new-todo
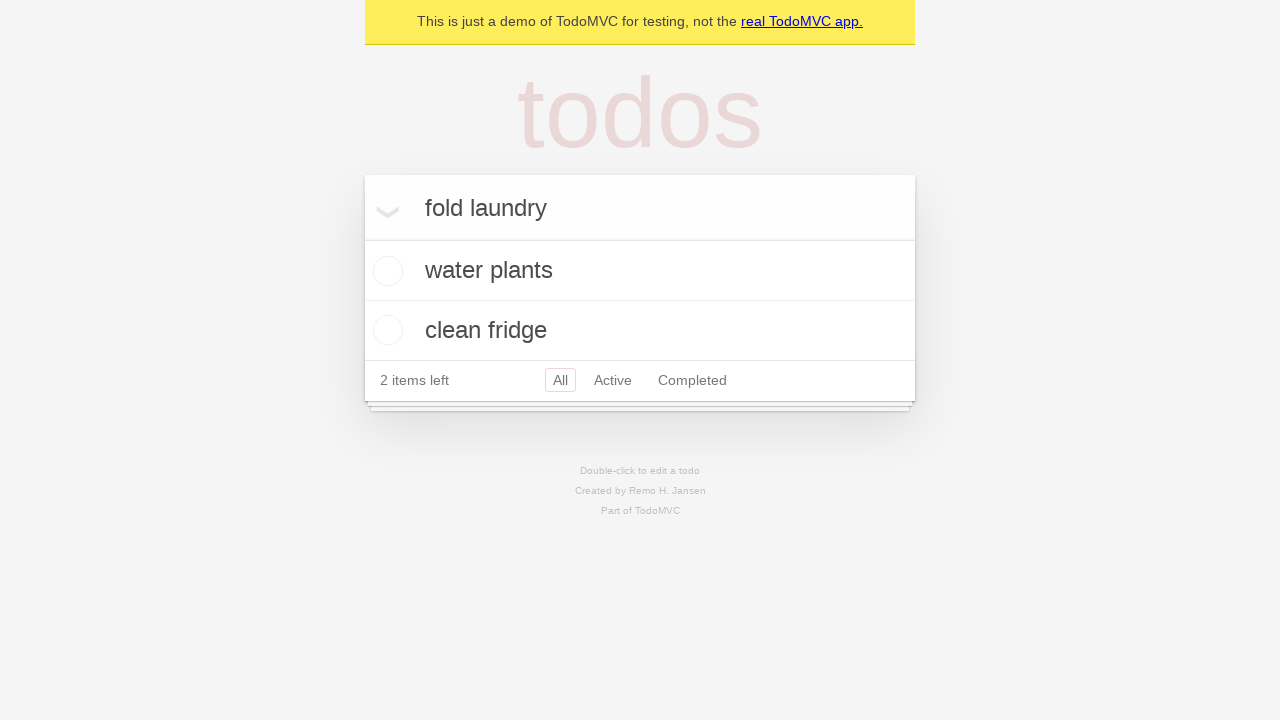

Pressed Enter to add 'fold laundry' task on .new-todo
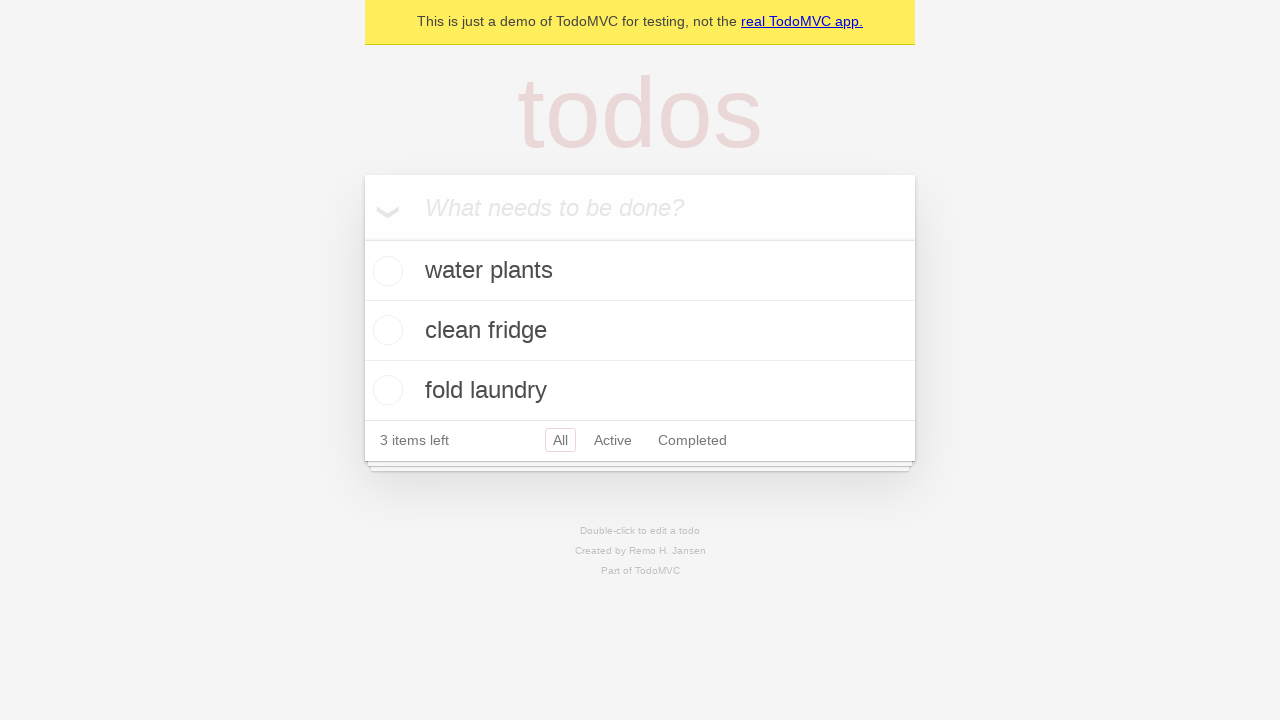

Clicked toggle checkbox on third task to mark it as completed at (385, 390) on .todo-list li >> nth=2 >> .toggle
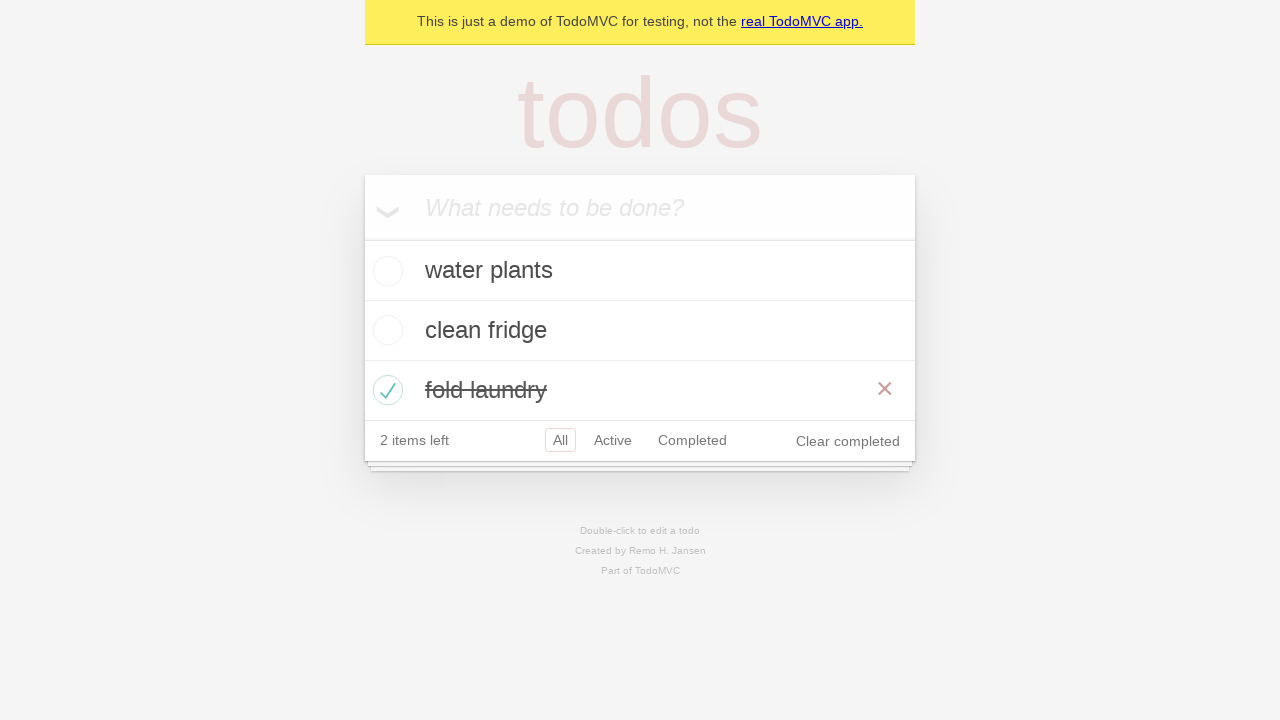

Double-clicked on the completed task to enter edit mode at (640, 390) on .todo-list li >> nth=2
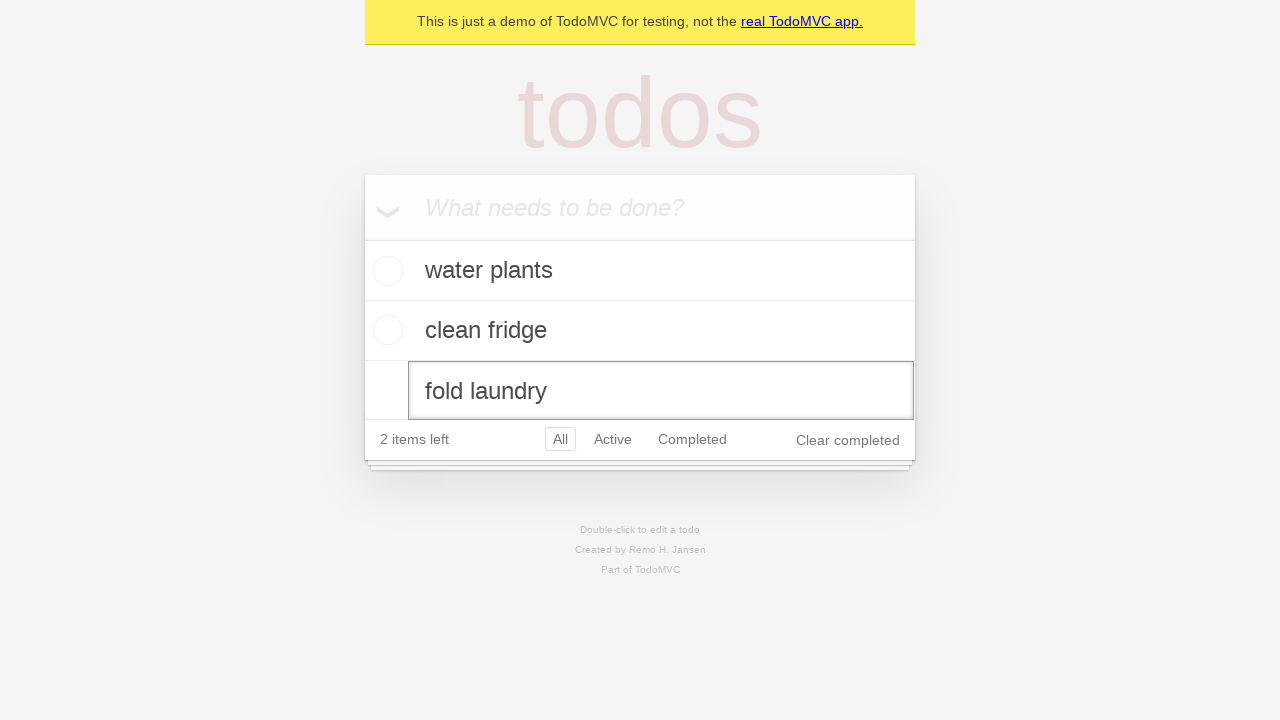

Updated task text to 'actually fold the laundry this time, not just stare at it' on .todo-list li >> nth=2 >> .edit
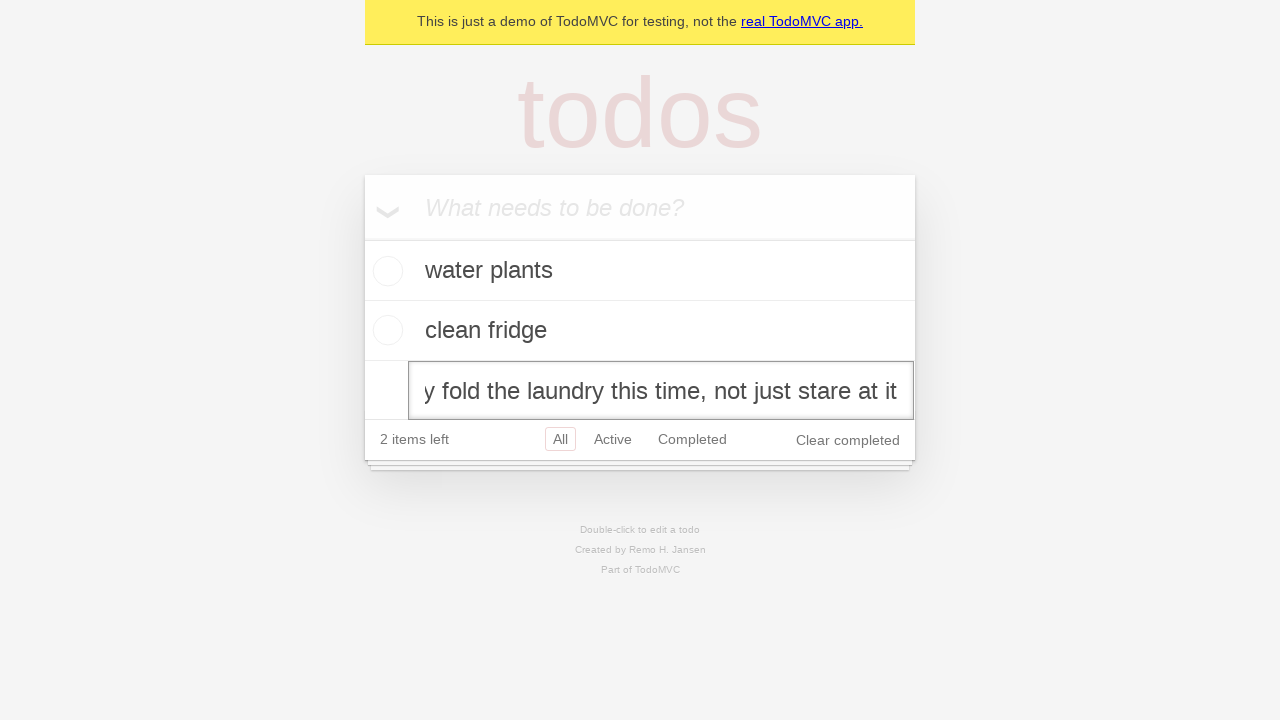

Pressed Enter to save the edited task on .todo-list li >> nth=2 >> .edit
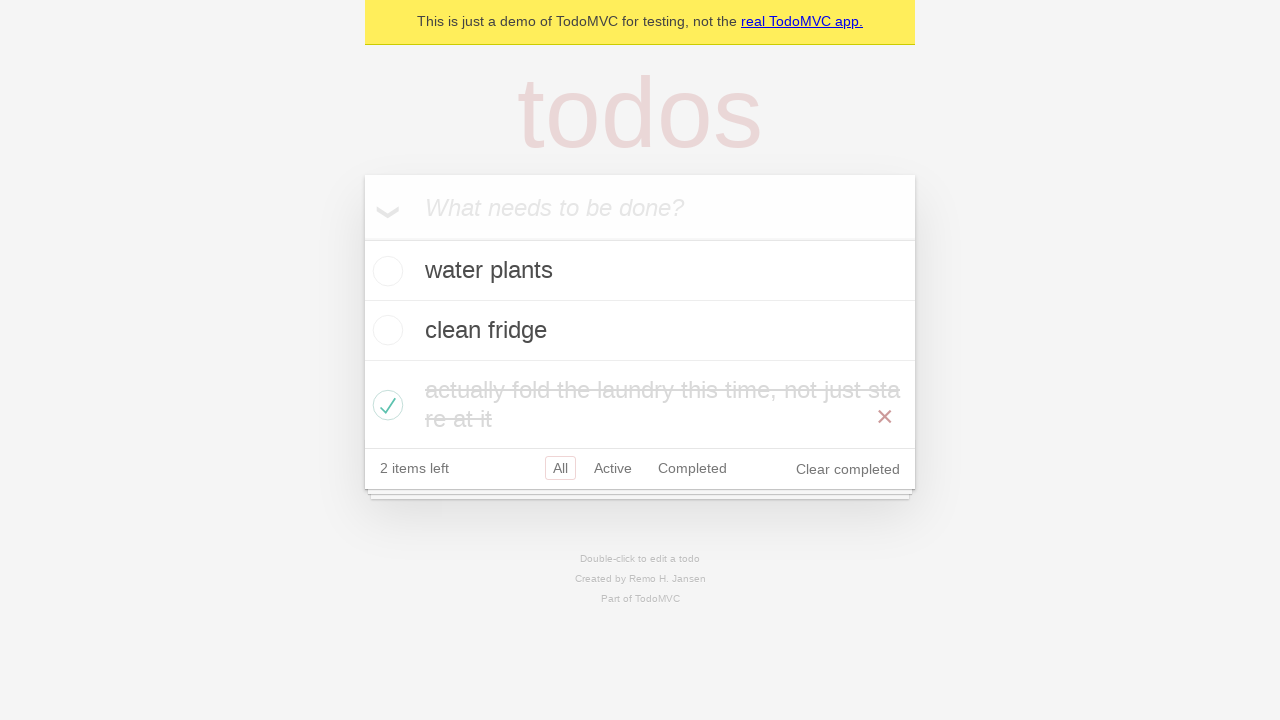

Verified that tasks are still present in the list
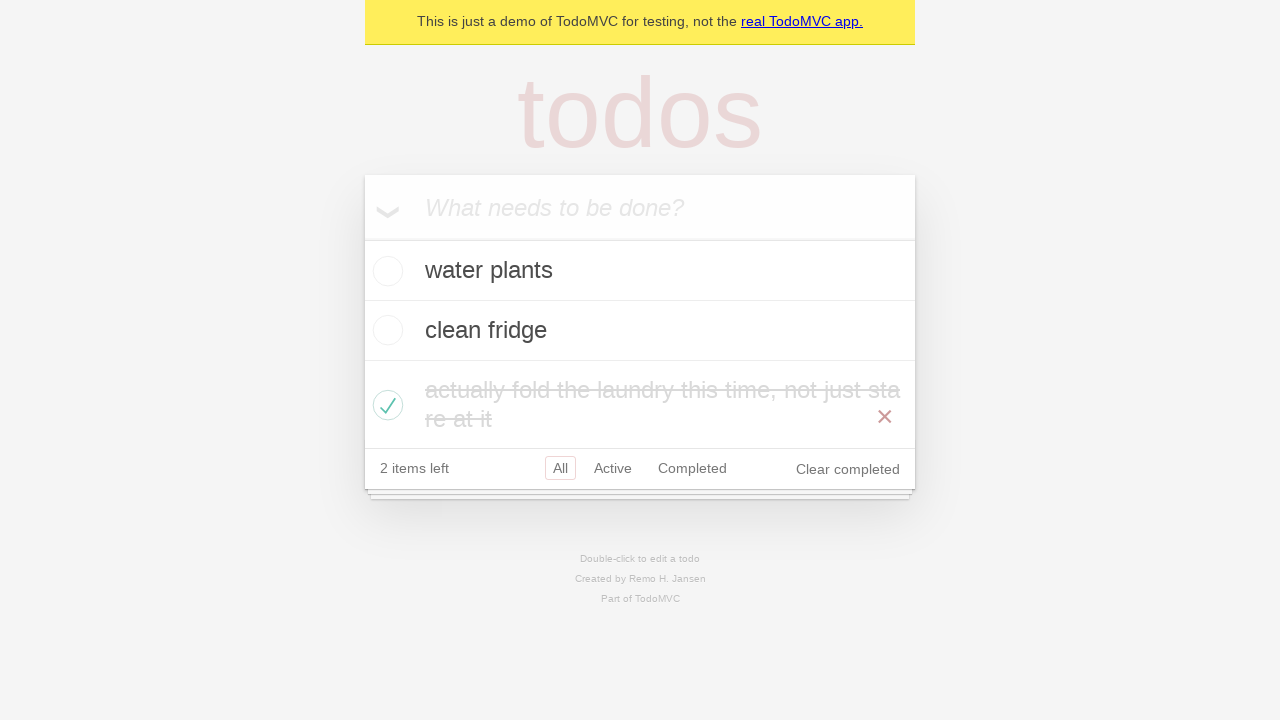

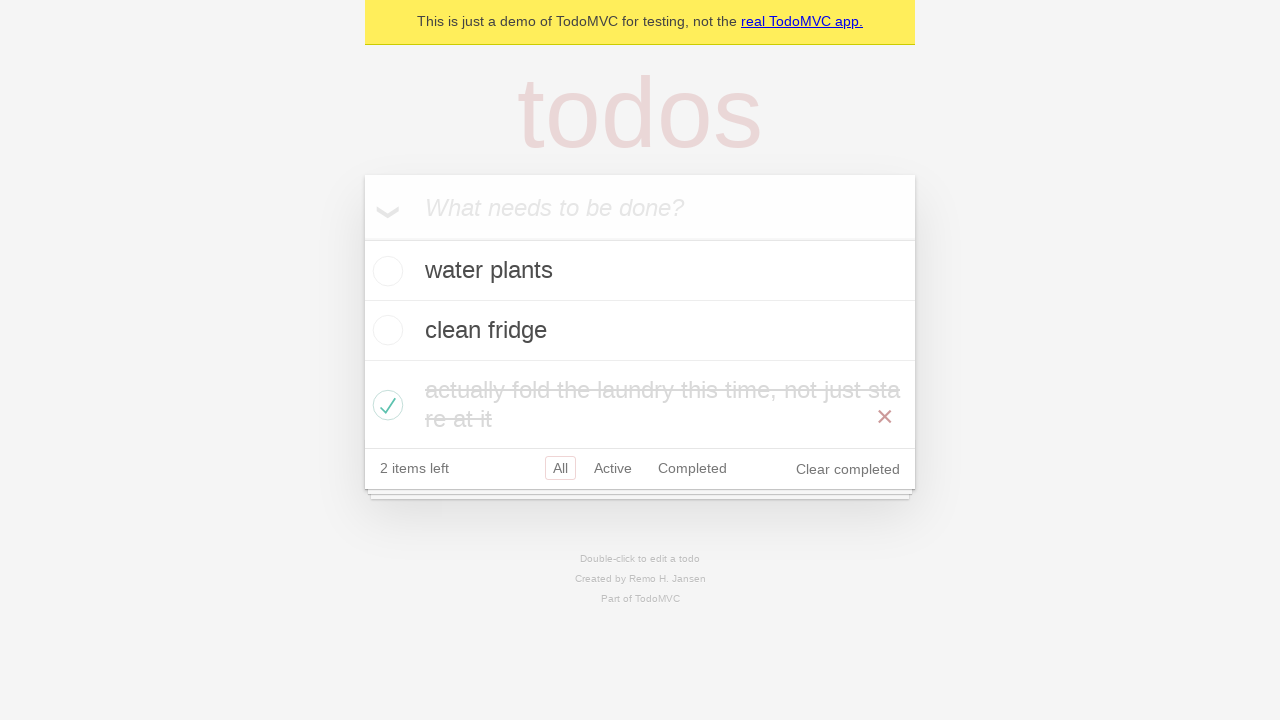